Tests JavaScript prompt alert functionality by clicking the JS Prompt button, entering text into the prompt dialog, accepting it, and verifying the result message is displayed correctly.

Starting URL: https://the-internet.herokuapp.com/javascript_alerts

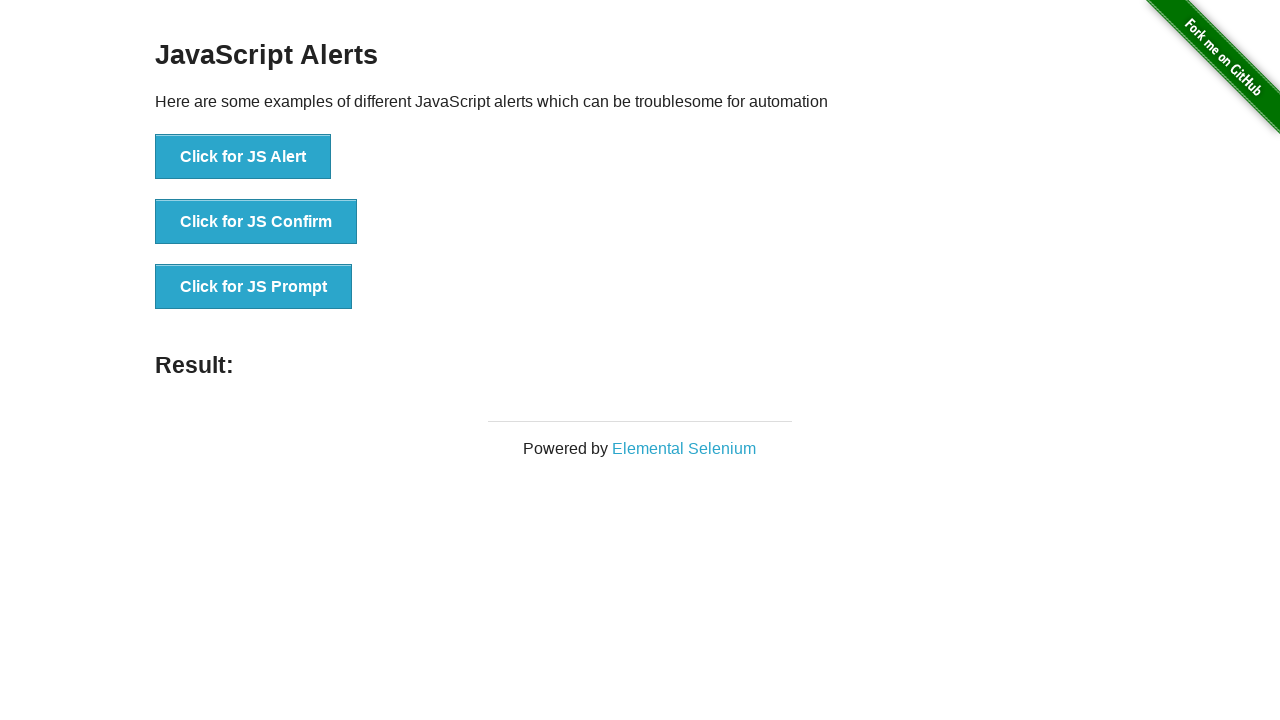

Set up dialog handler to accept prompt with 'Krsna'
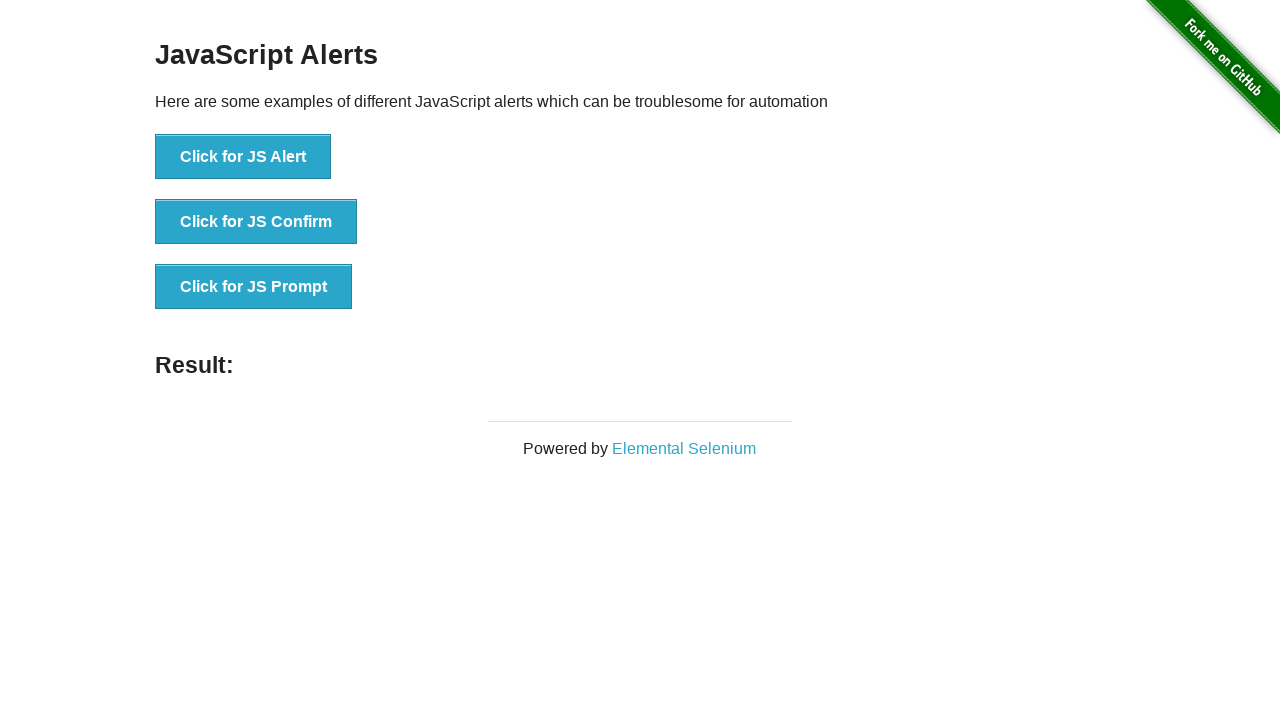

Clicked JS Prompt button to trigger prompt dialog at (254, 287) on button[onclick='jsPrompt()']
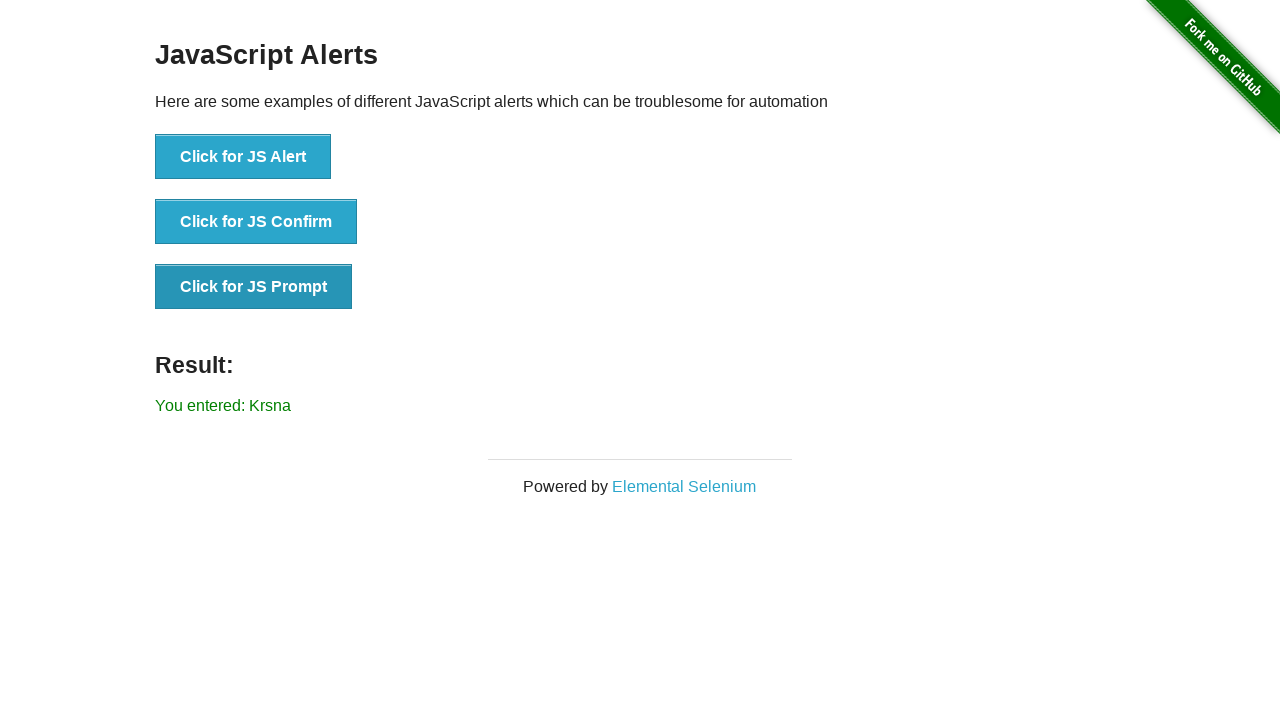

Result element appeared after prompt was accepted
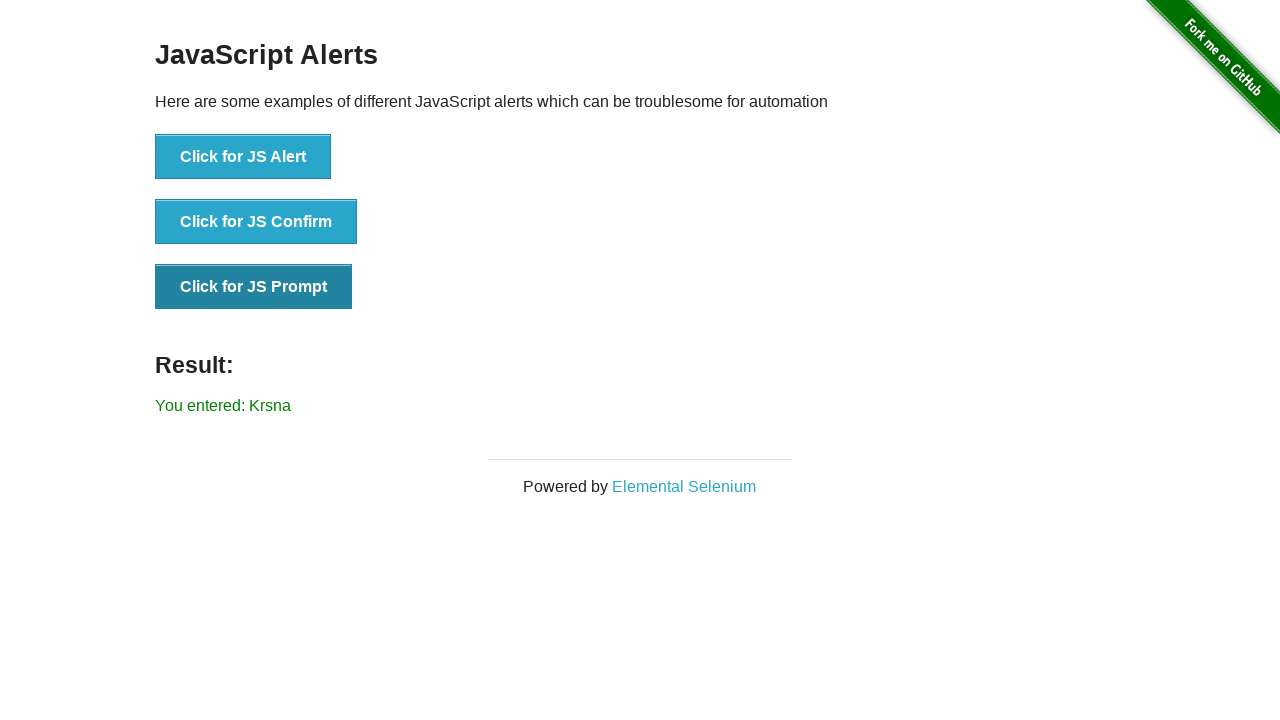

Retrieved result text: 'You entered: Krsna'
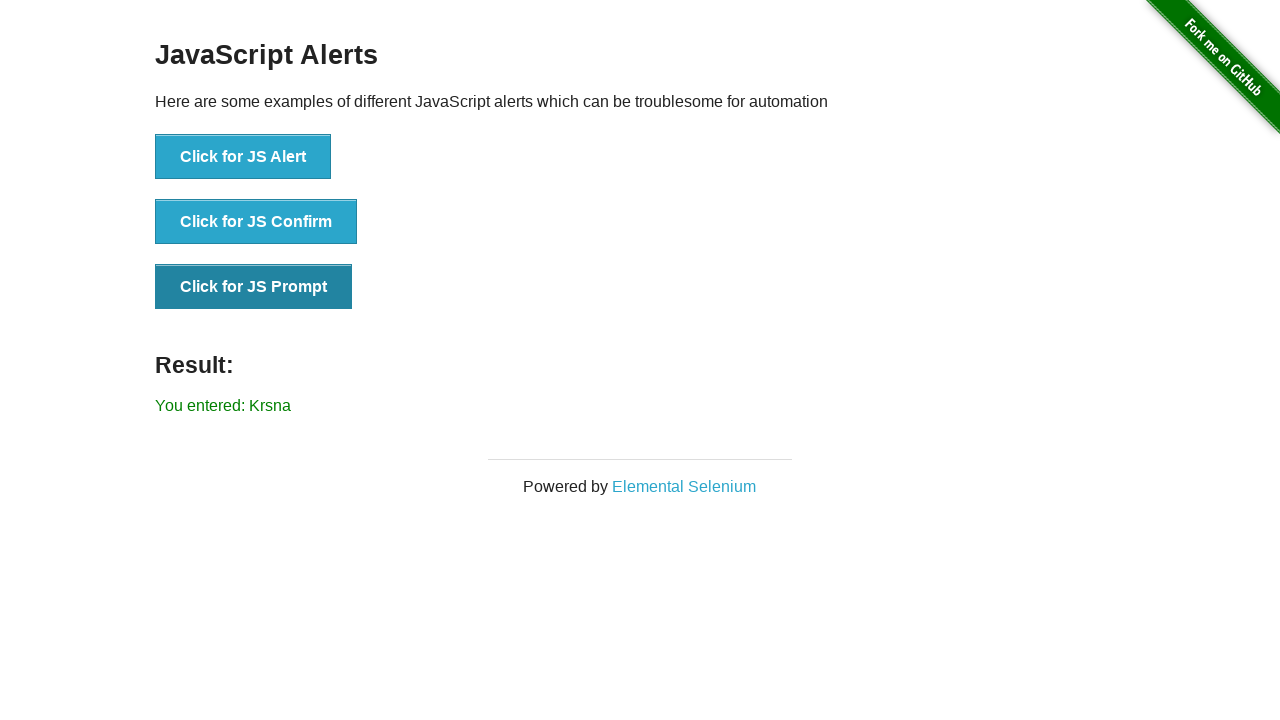

Verified result message matches expected text 'You entered: Krsna'
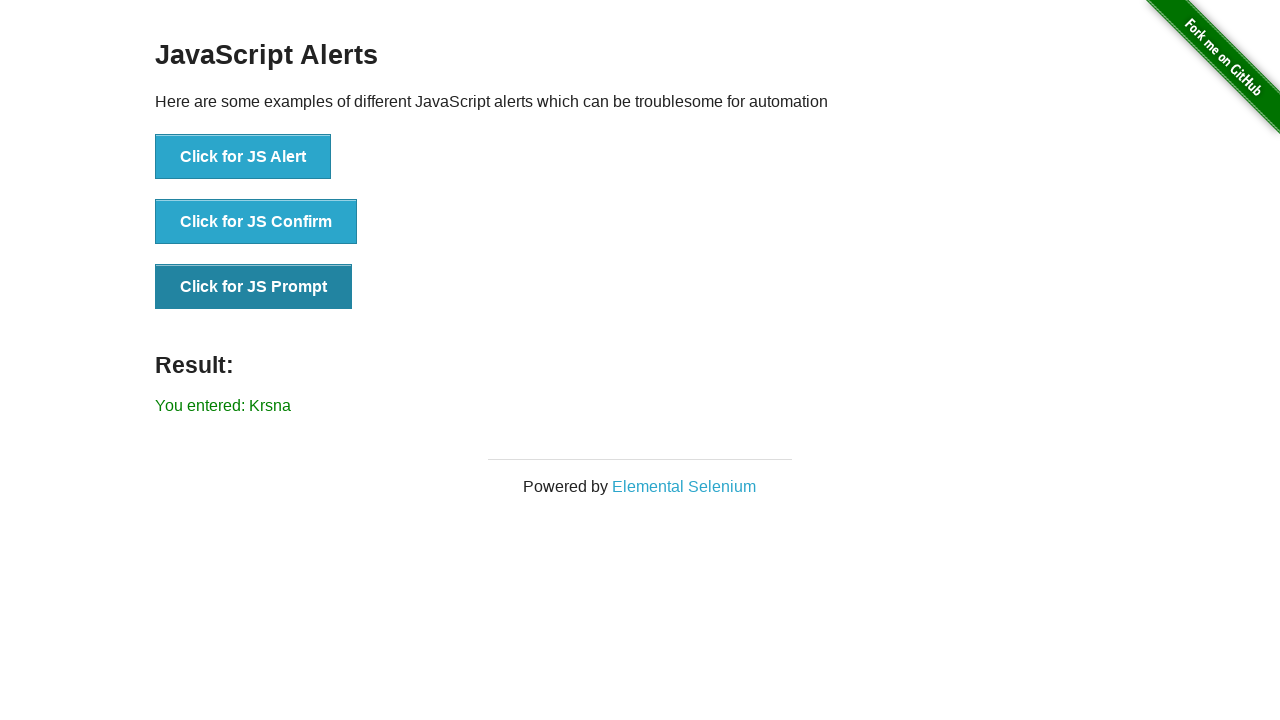

Removed dialog event listener
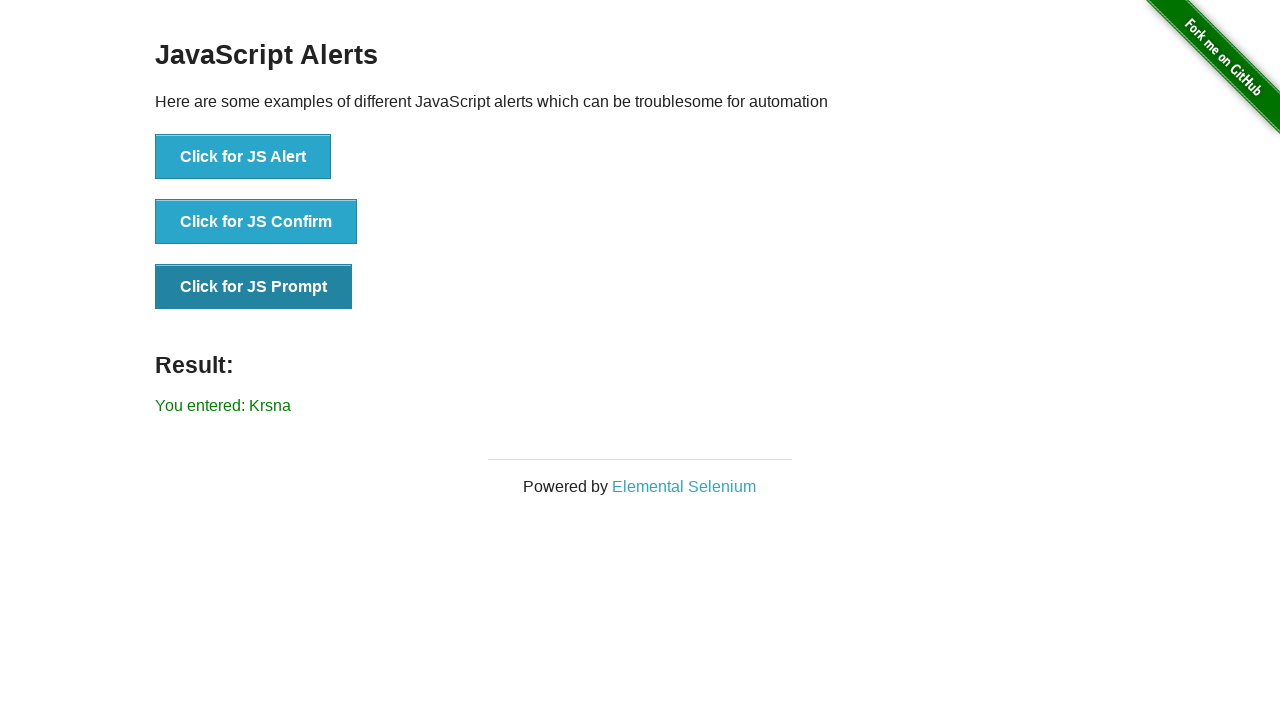

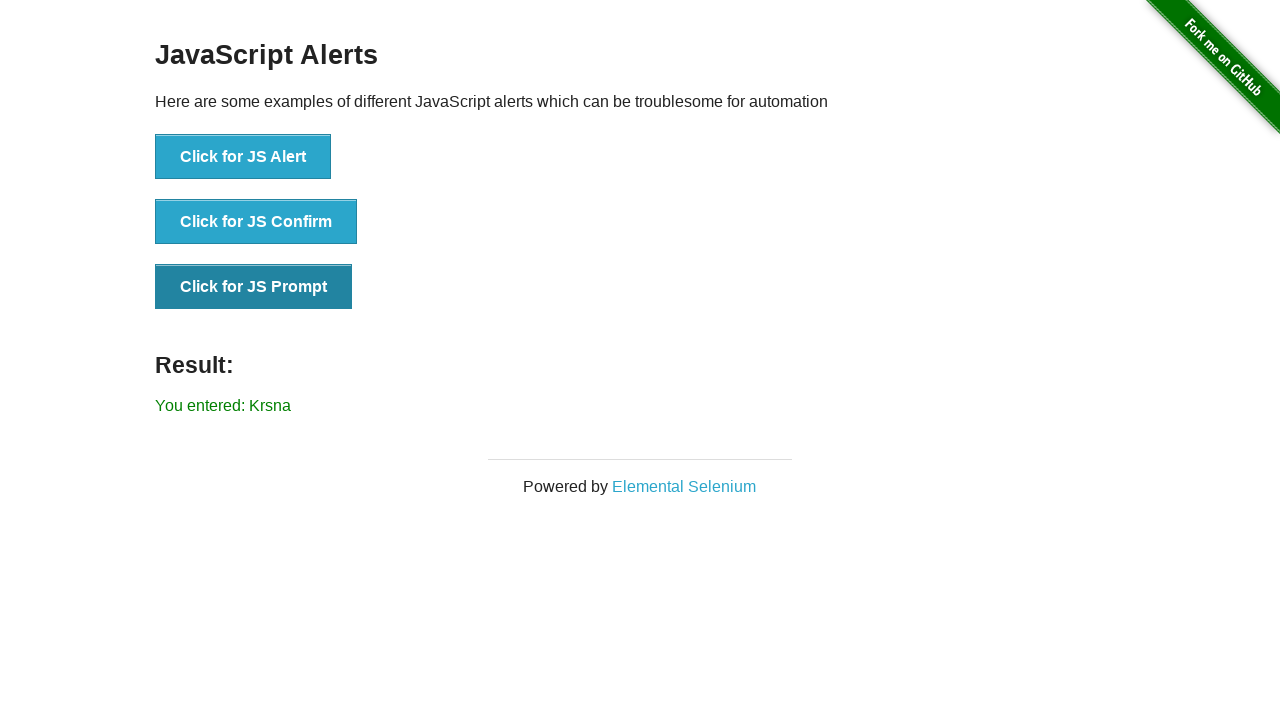